Tests clicking a dynamic button element on the DemoQA buttons page by locating it using XPath with a starts-with text matcher.

Starting URL: https://demoqa.com/buttons

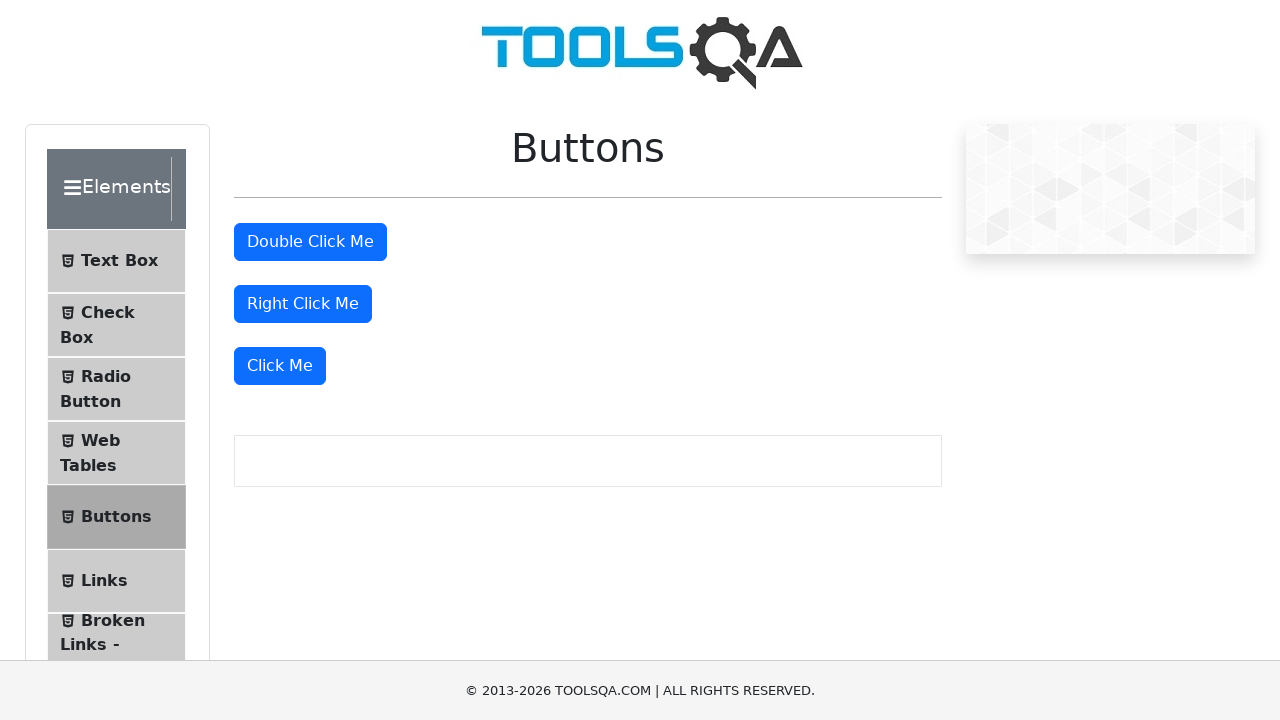

Scrolled down 200 pixels to make dynamic button visible
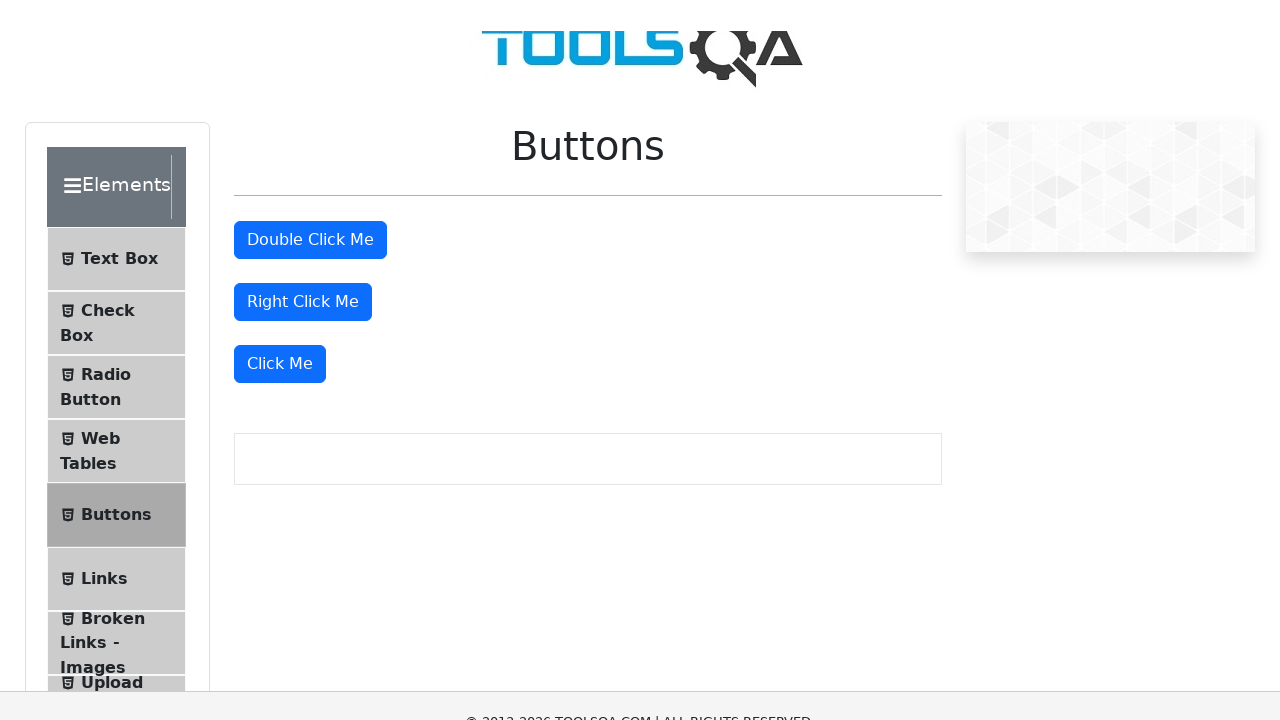

Clicked dynamic 'Click Me' button using XPath with starts-with text matcher at (280, 166) on xpath=//button[starts-with(text(), 'Click Me')]
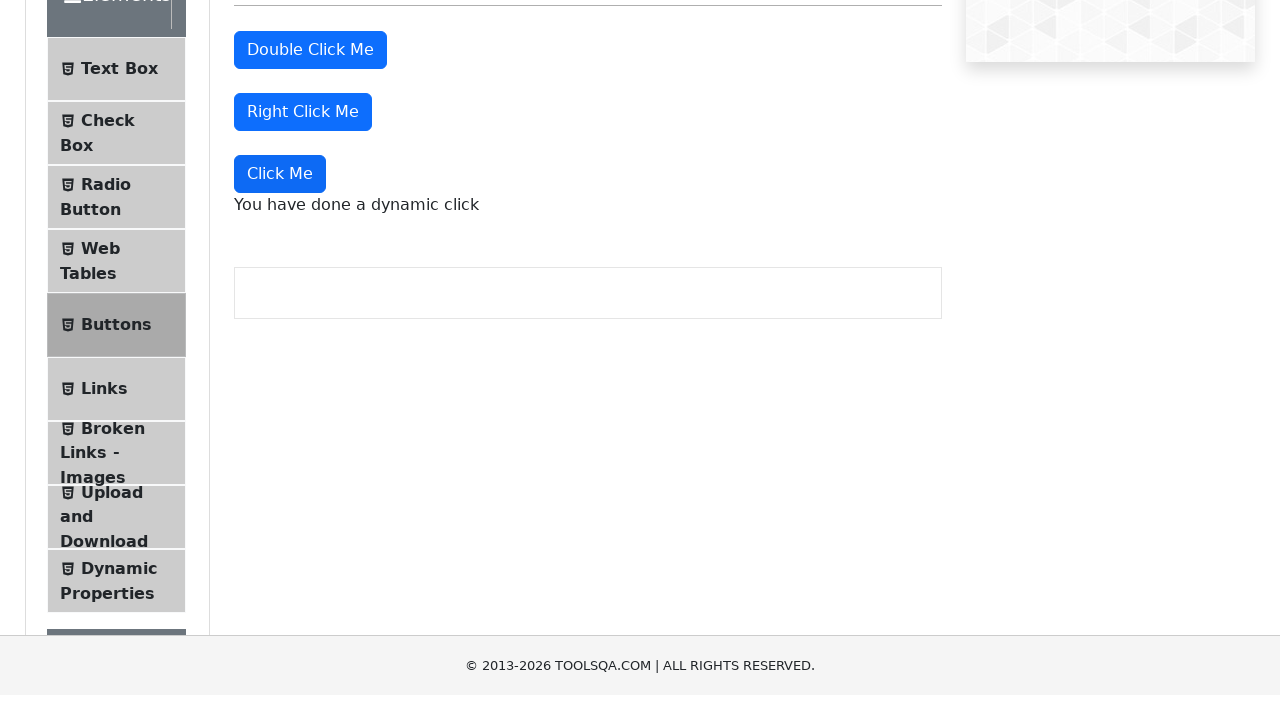

Dynamic click message appeared, confirming button click was successful
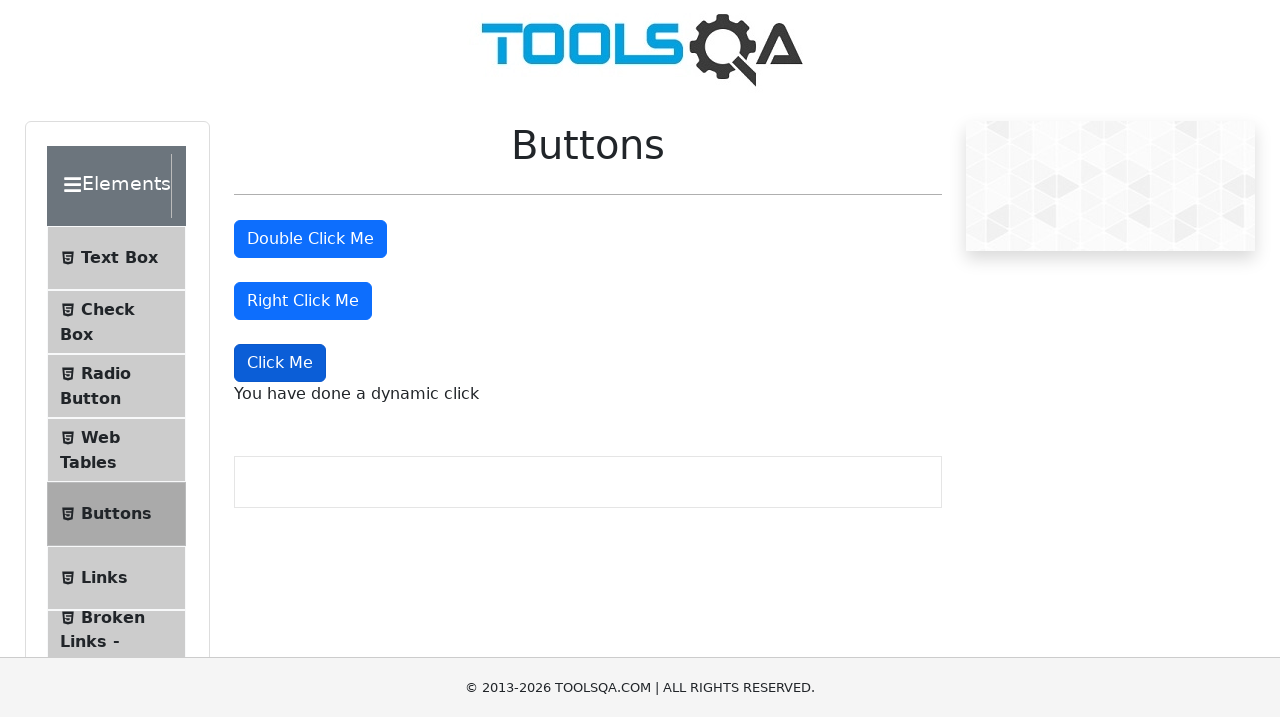

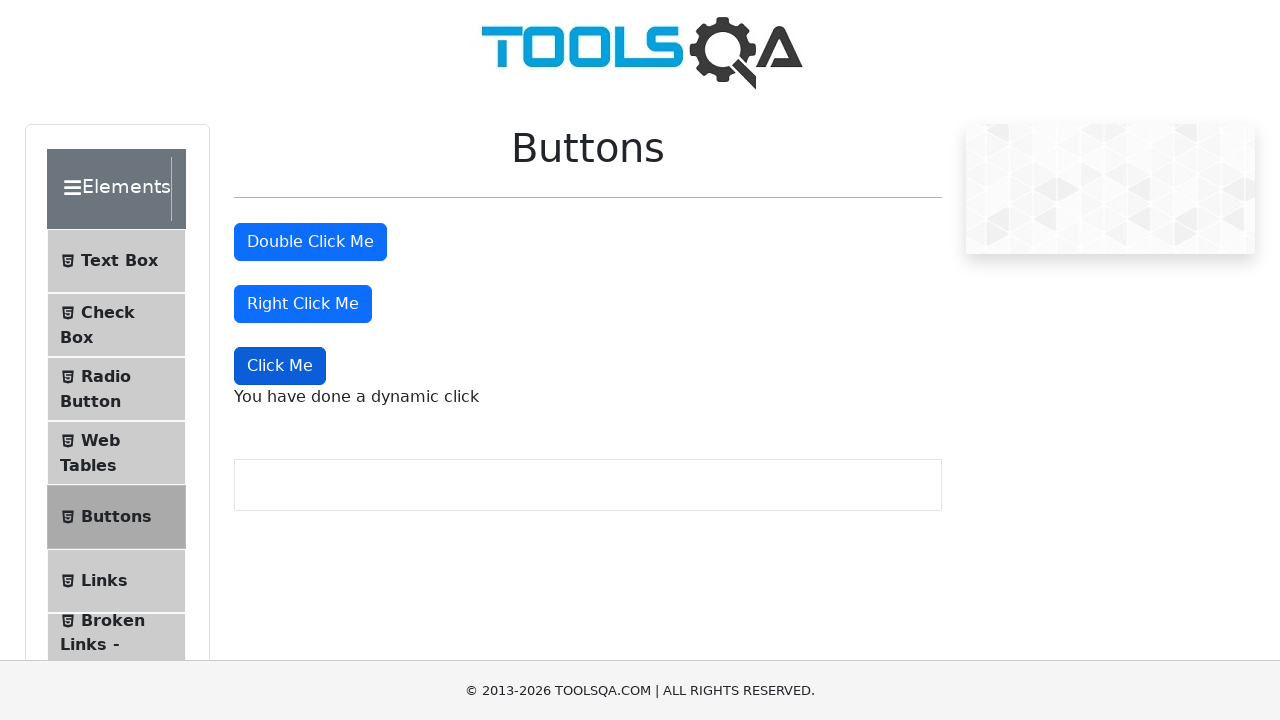